Tests the search functionality on a book reading website by entering a search term "房租交" in the search box, clicking the search button, and verifying the page title changes to the expected result.

Starting URL: http://novel.hctestedu.com/

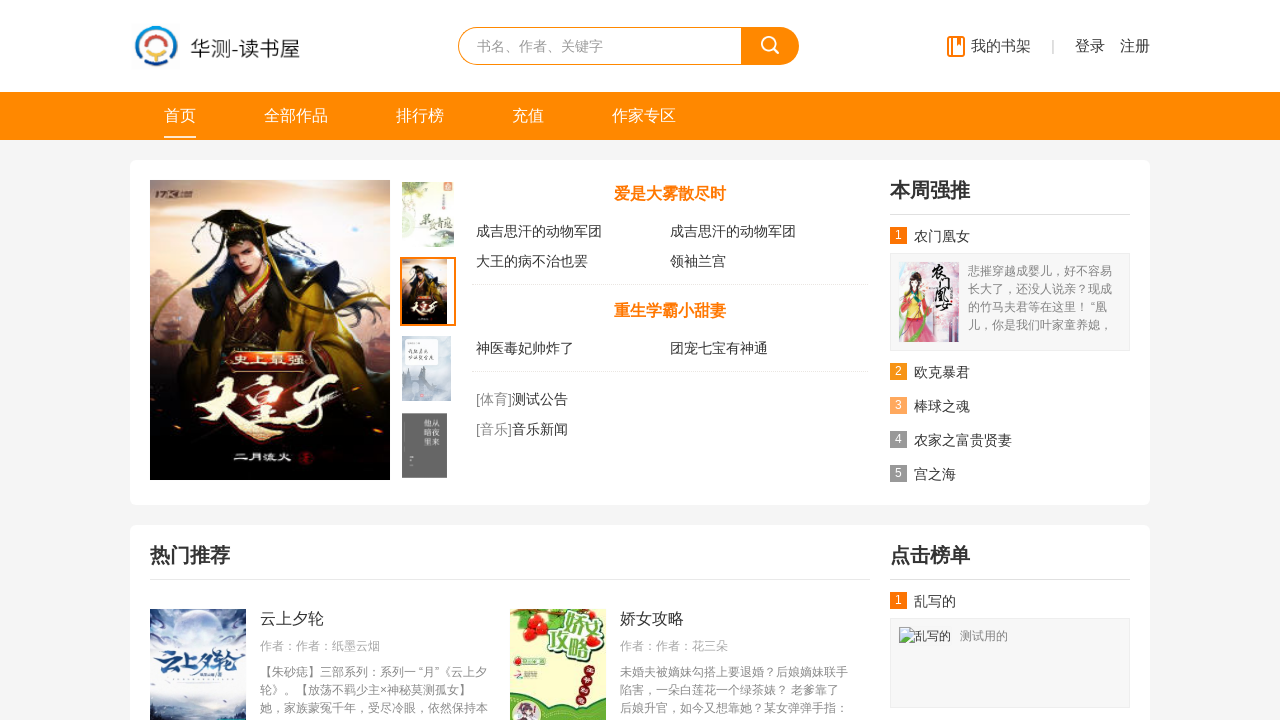

Filled search box with search term '房租交' on #searchKey
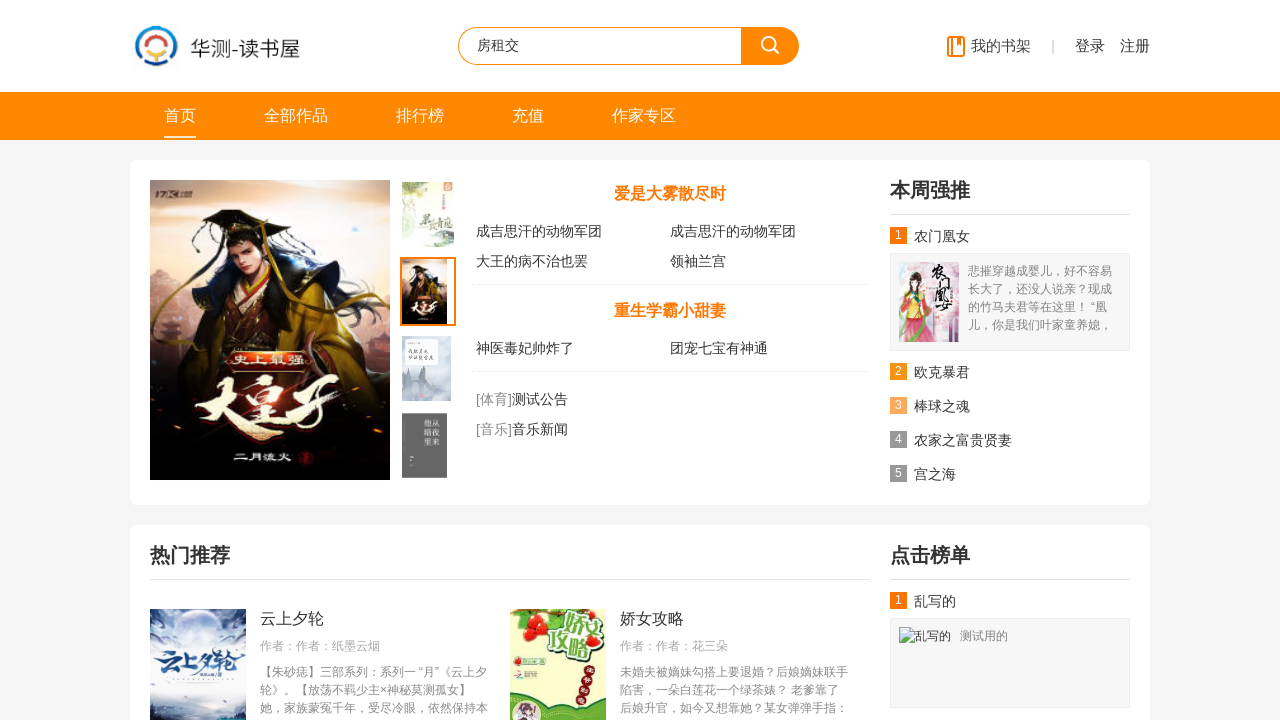

Clicked search button to initiate search at (770, 46) on #btnSearch
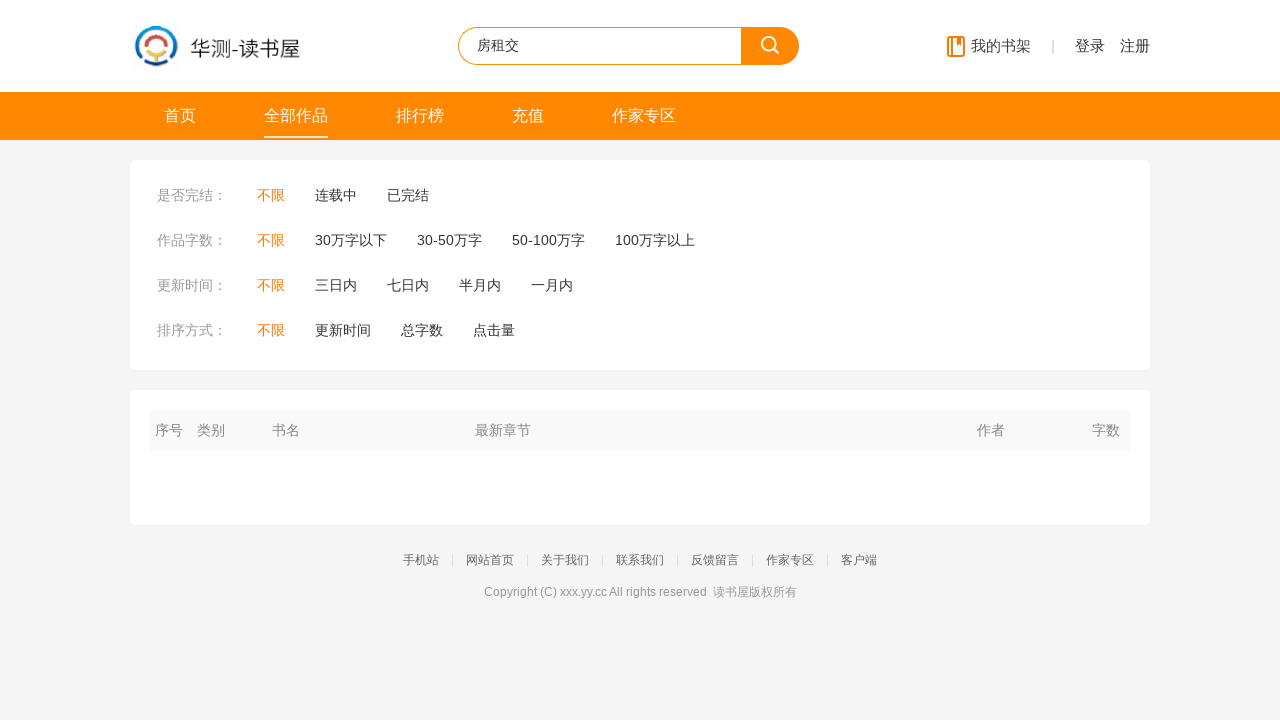

Page loaded after search
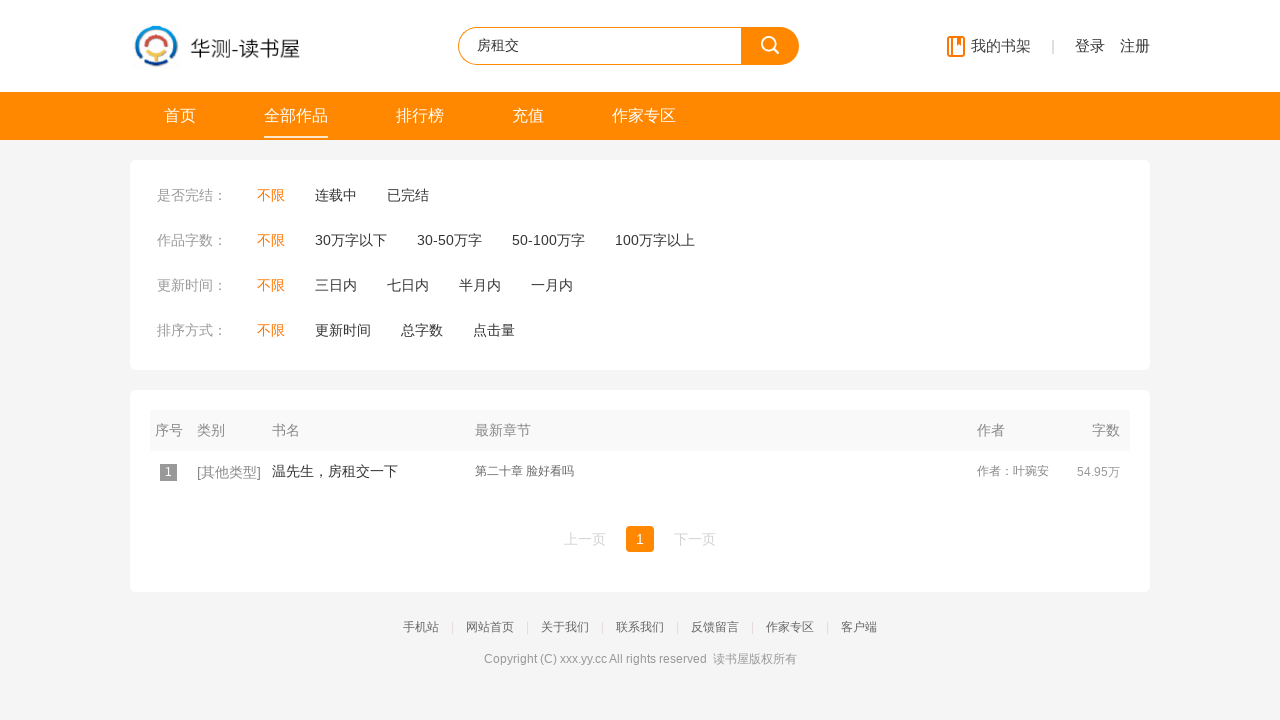

Page title verified as '全部作品_读书屋'
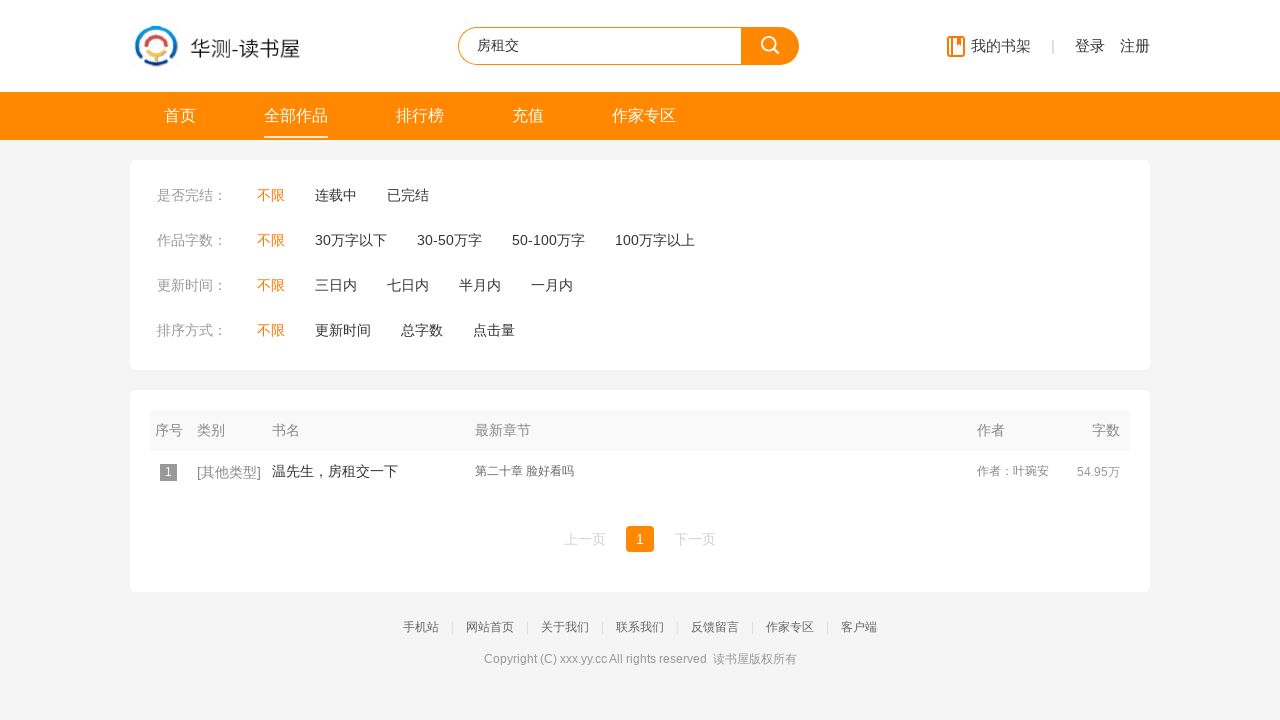

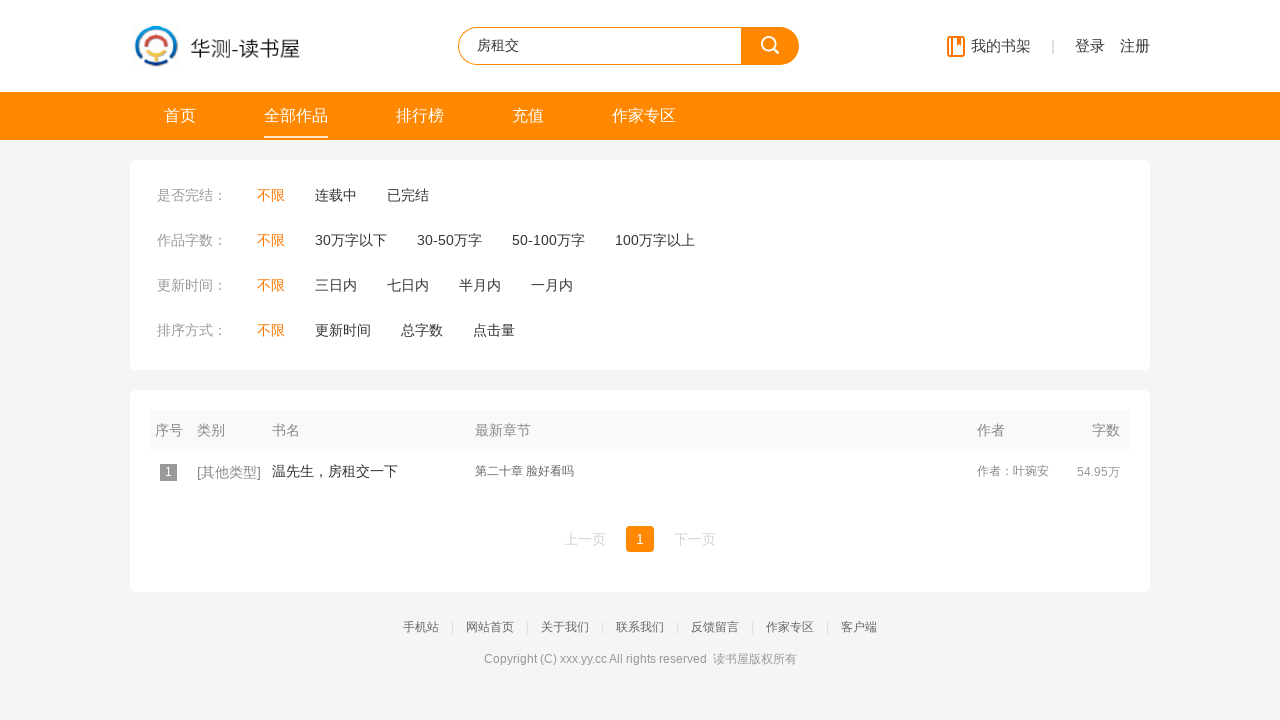